Tests handling multiple browser windows/tabs by clicking a link that opens a new window, switching to the new window to verify content, then switching back to the original window

Starting URL: https://the-internet.herokuapp.com/windows

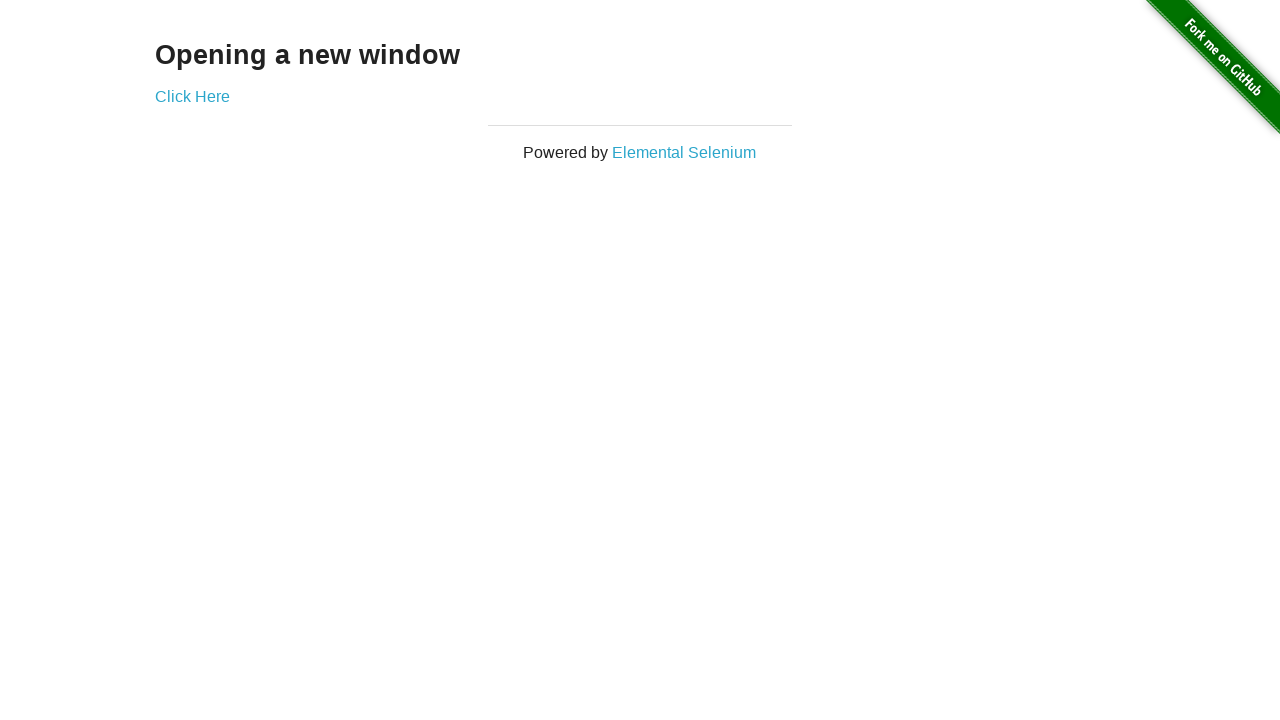

Clicked 'Click Here' link to open new window at (192, 96) on text=Click Here
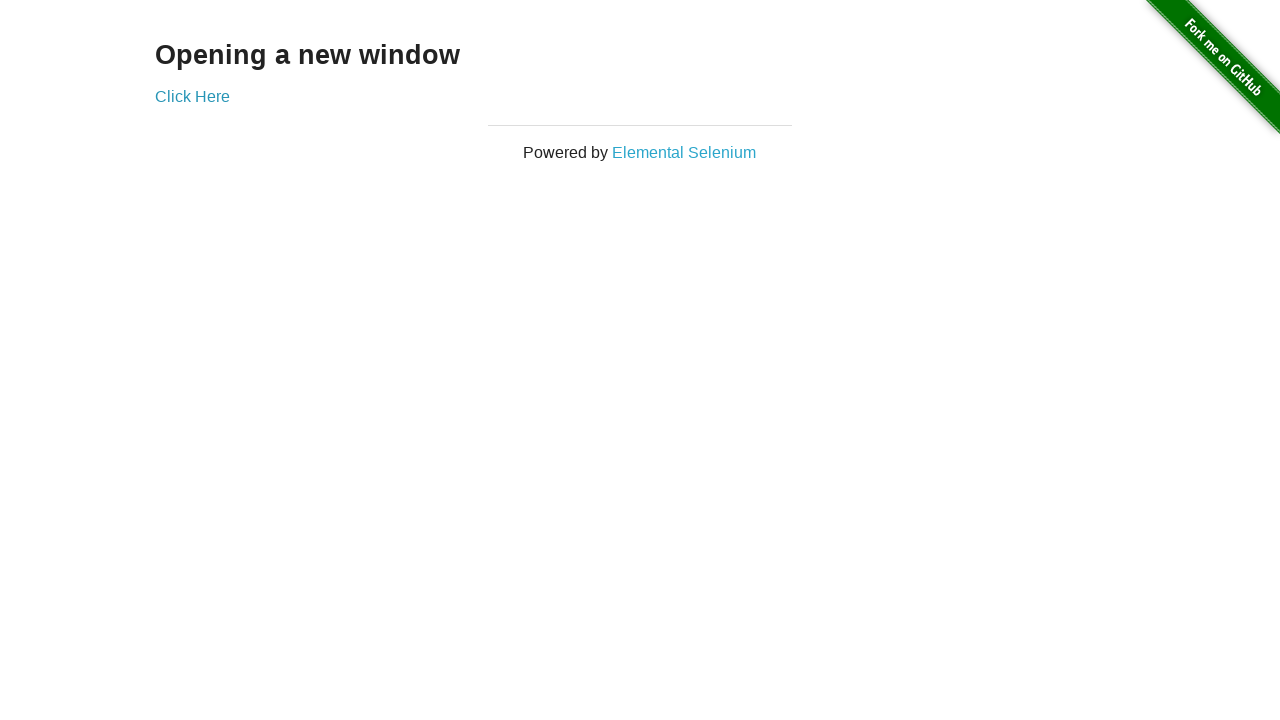

New window/tab opened and captured
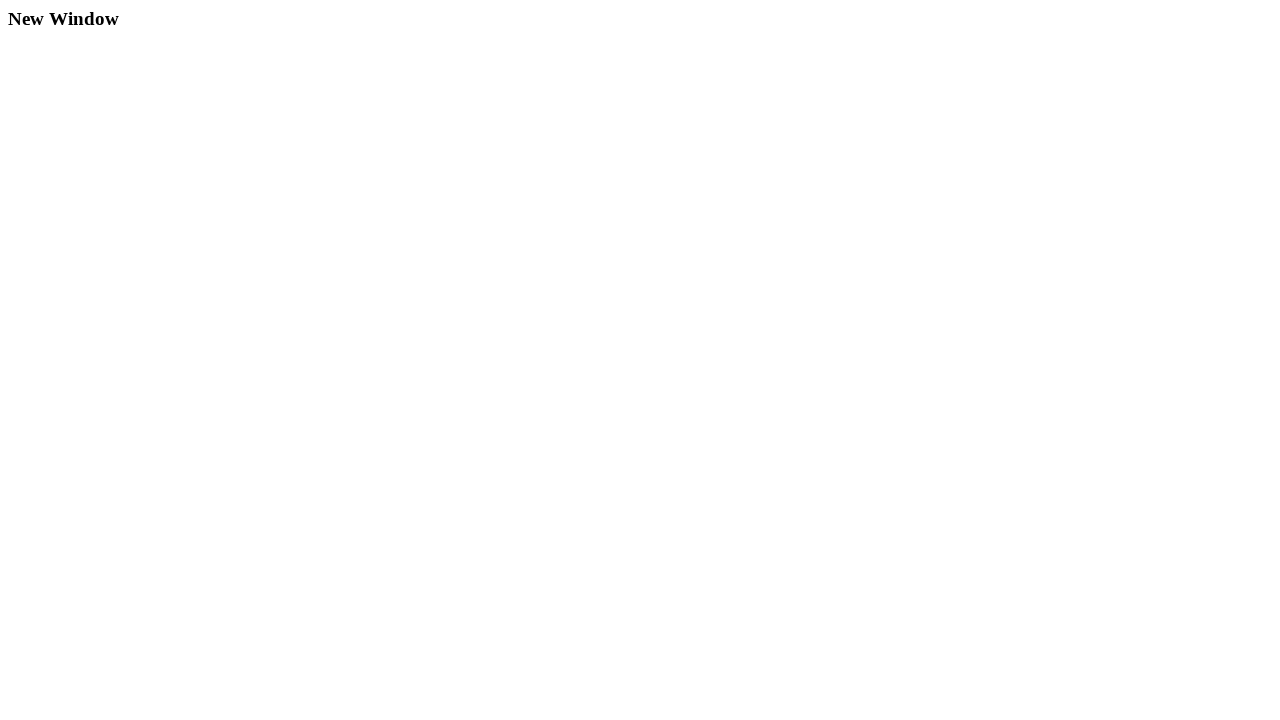

New page finished loading
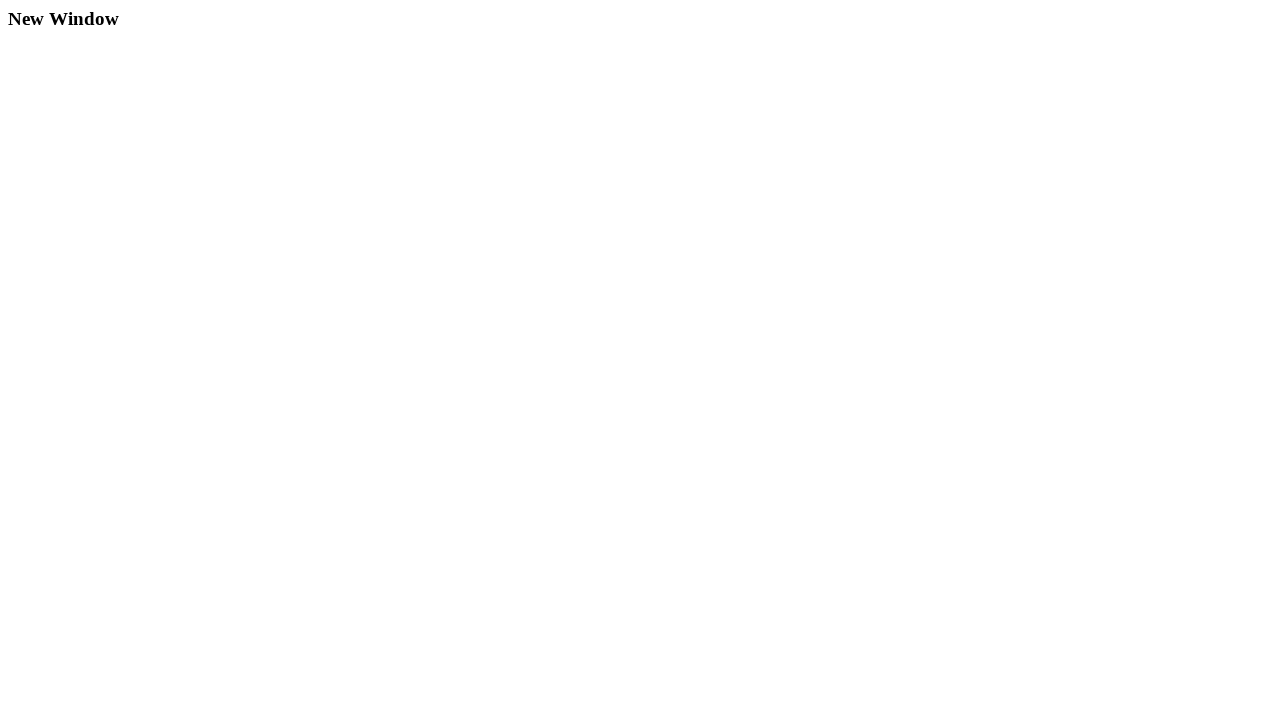

Retrieved heading content from new page
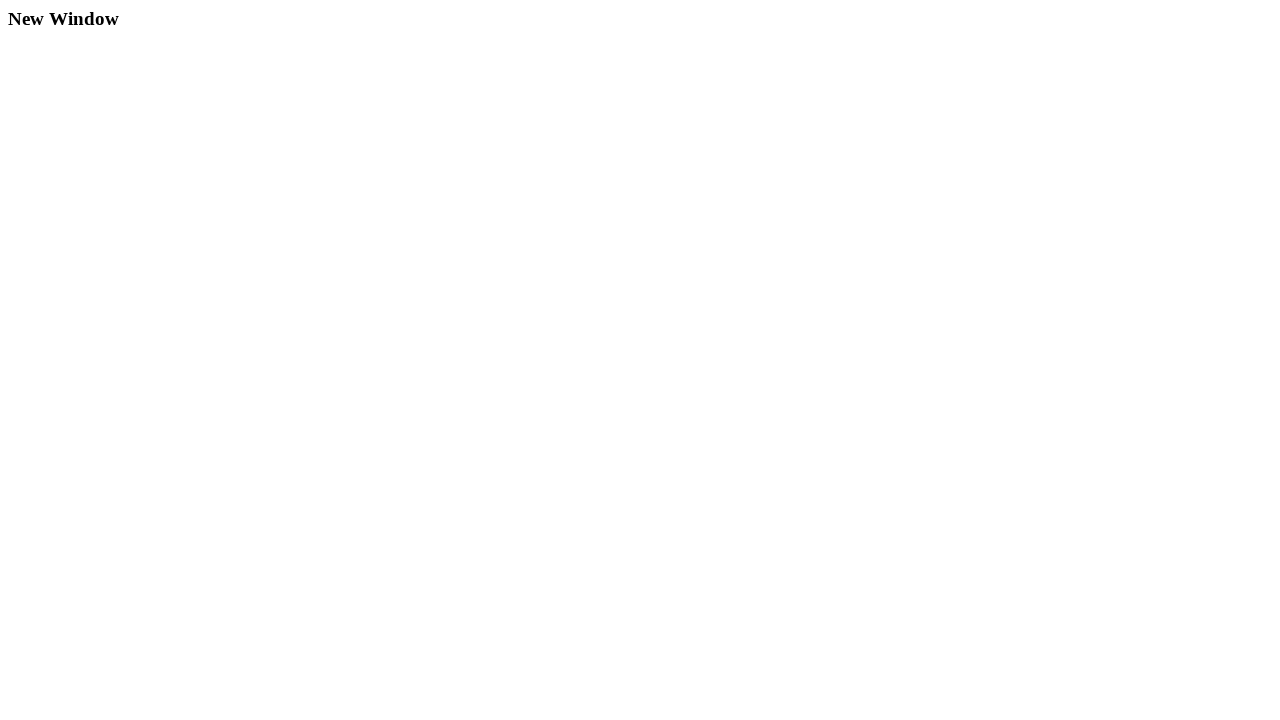

Retrieved heading content from original page
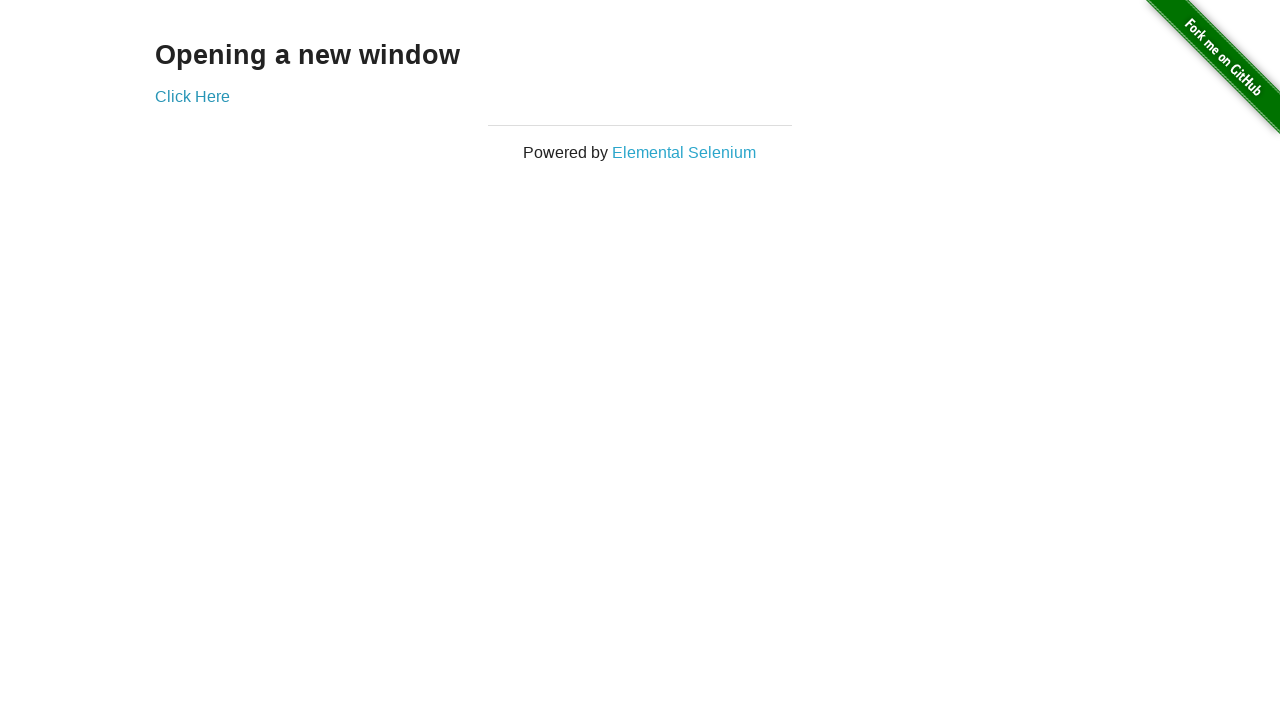

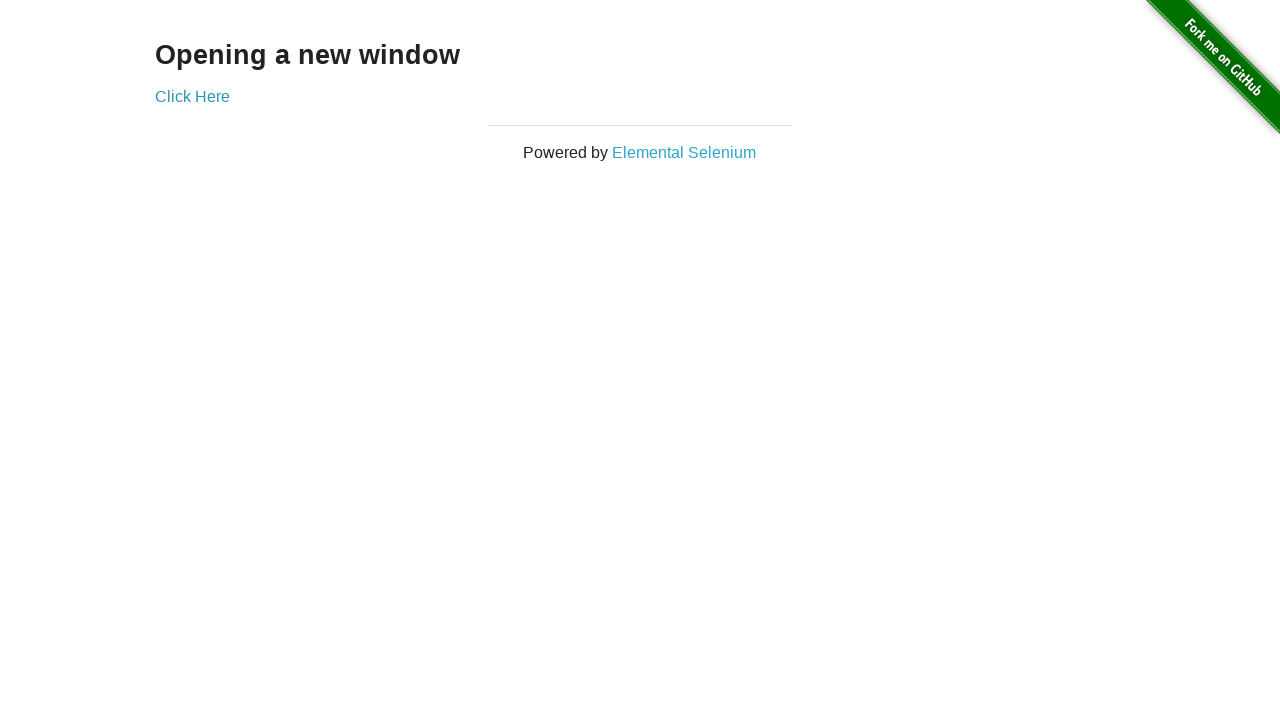